Tests input field interactions on LetCode's edit page by filling text fields and verifying their values

Starting URL: https://letcode.in/edit

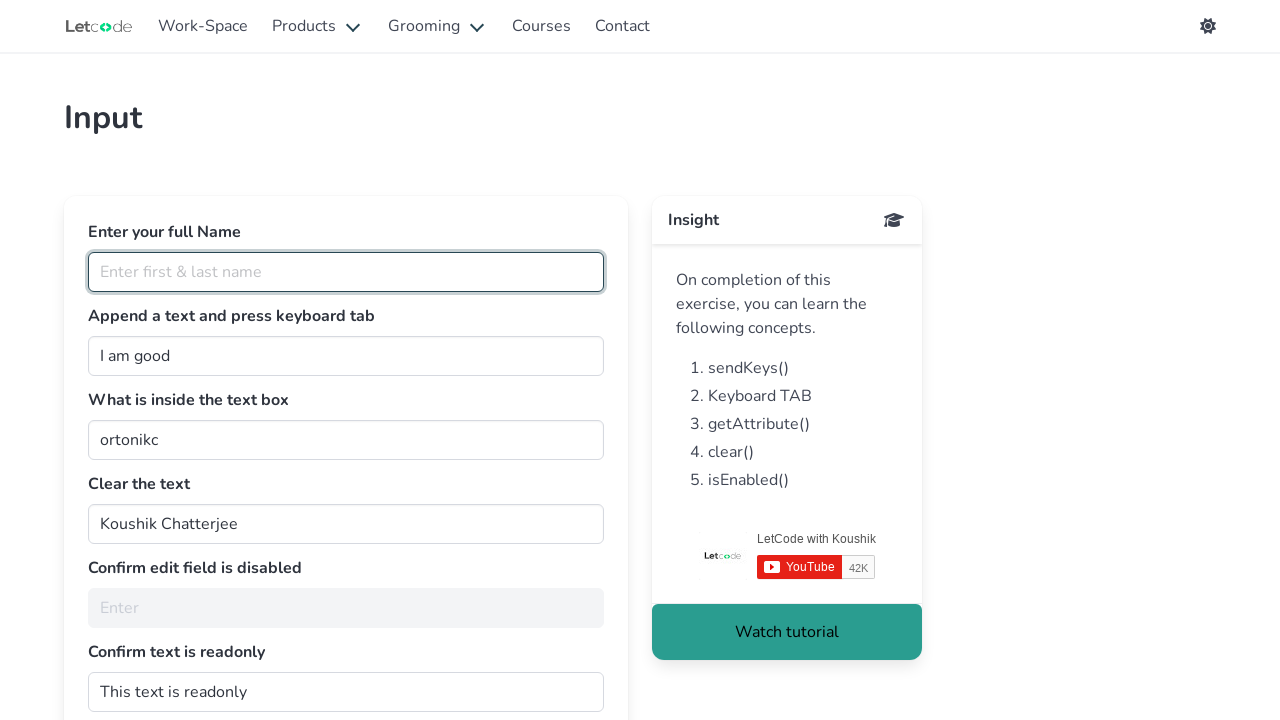

Filled first & last name input field with 'Jenifer Jayaraj' on input[placeholder='Enter first & last name']
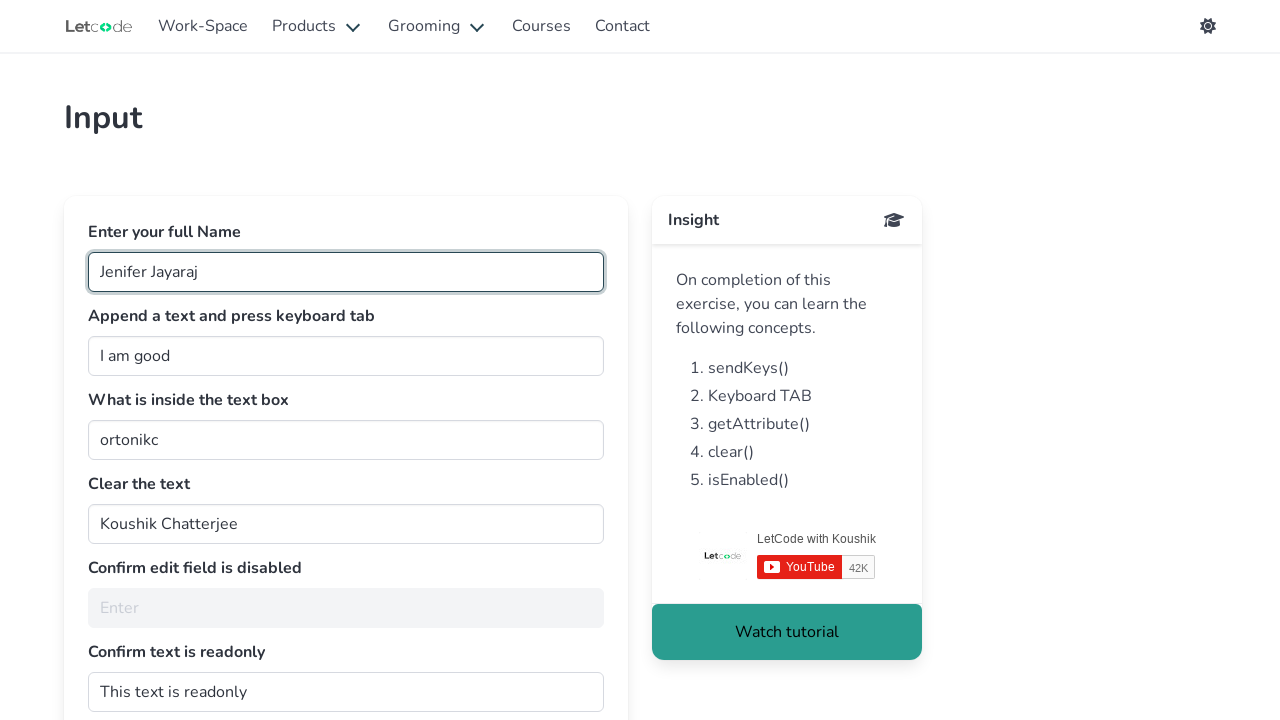

Located input field with existing value 'I am good'
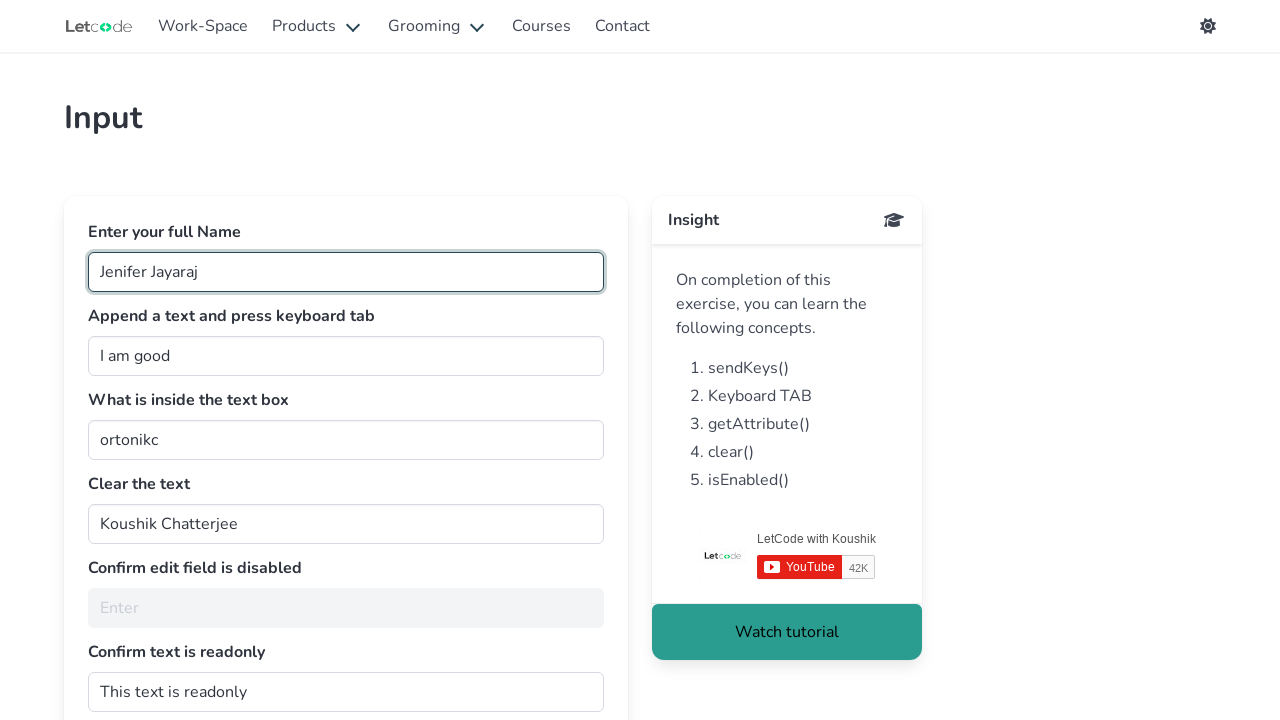

Filled input field with 'I am good  Jenifer' on input[value='I am good'][type='text']
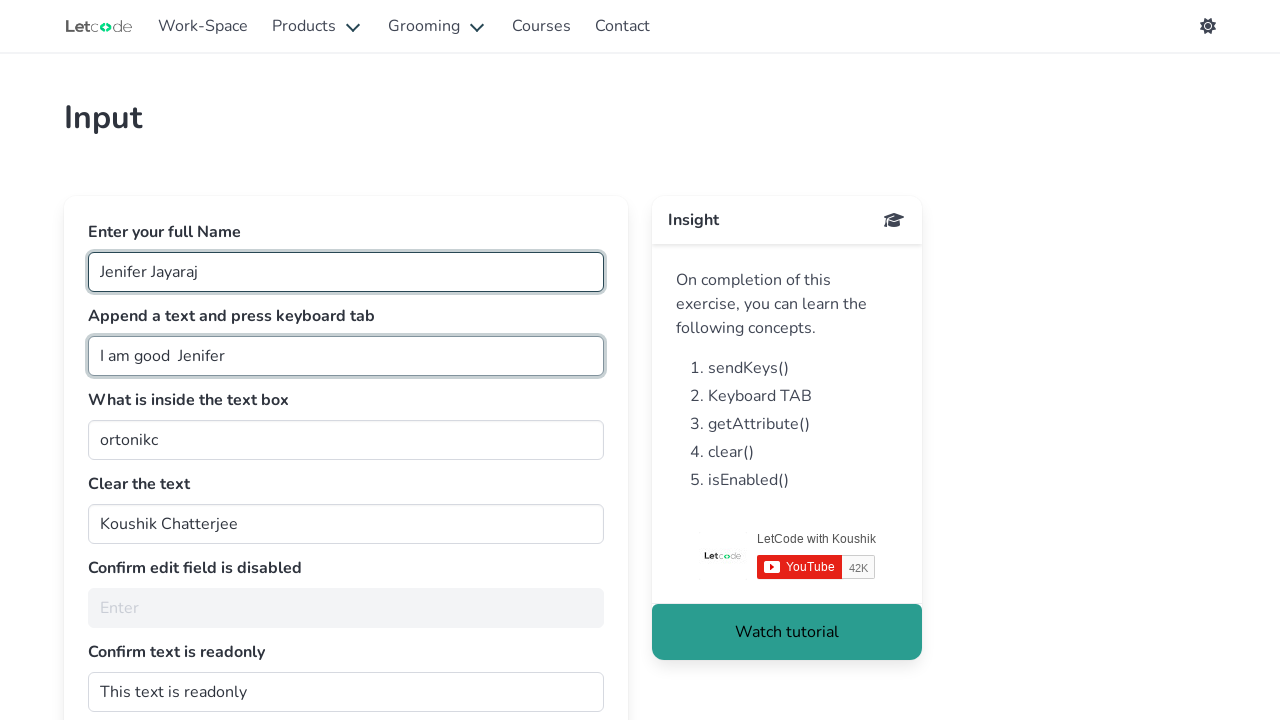

Verified read-only input field with value 'ortonikc' is visible
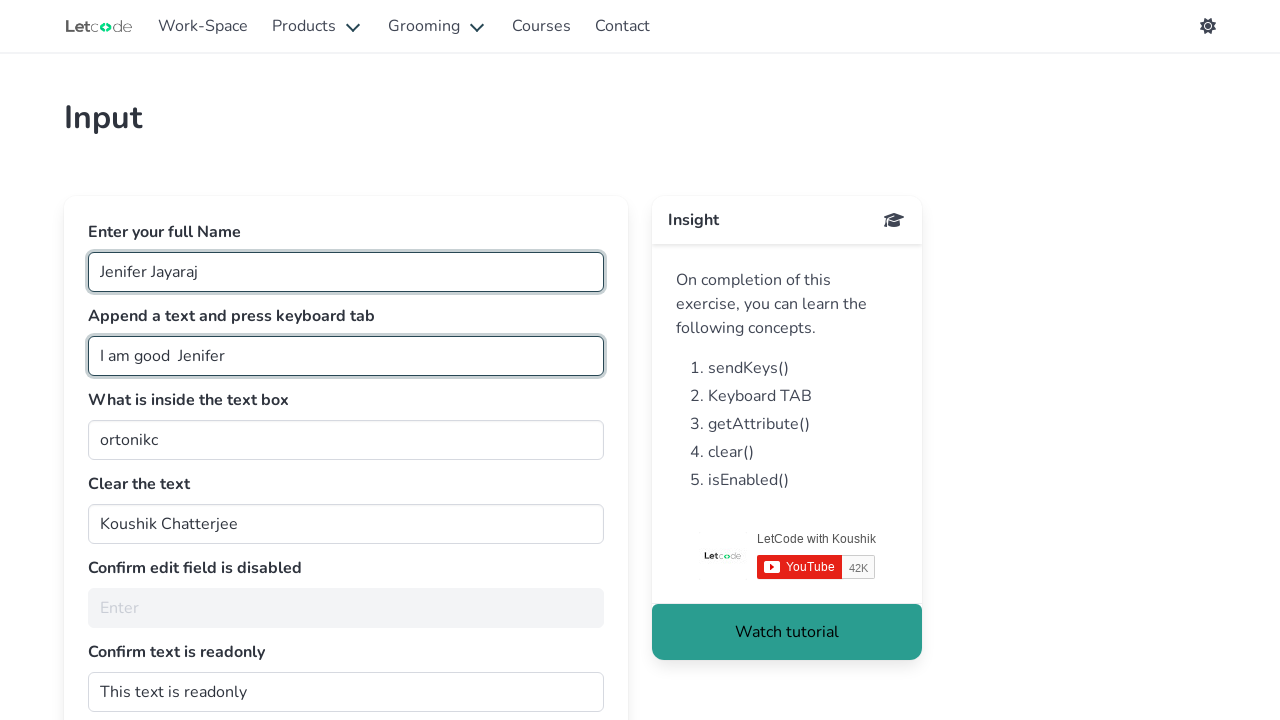

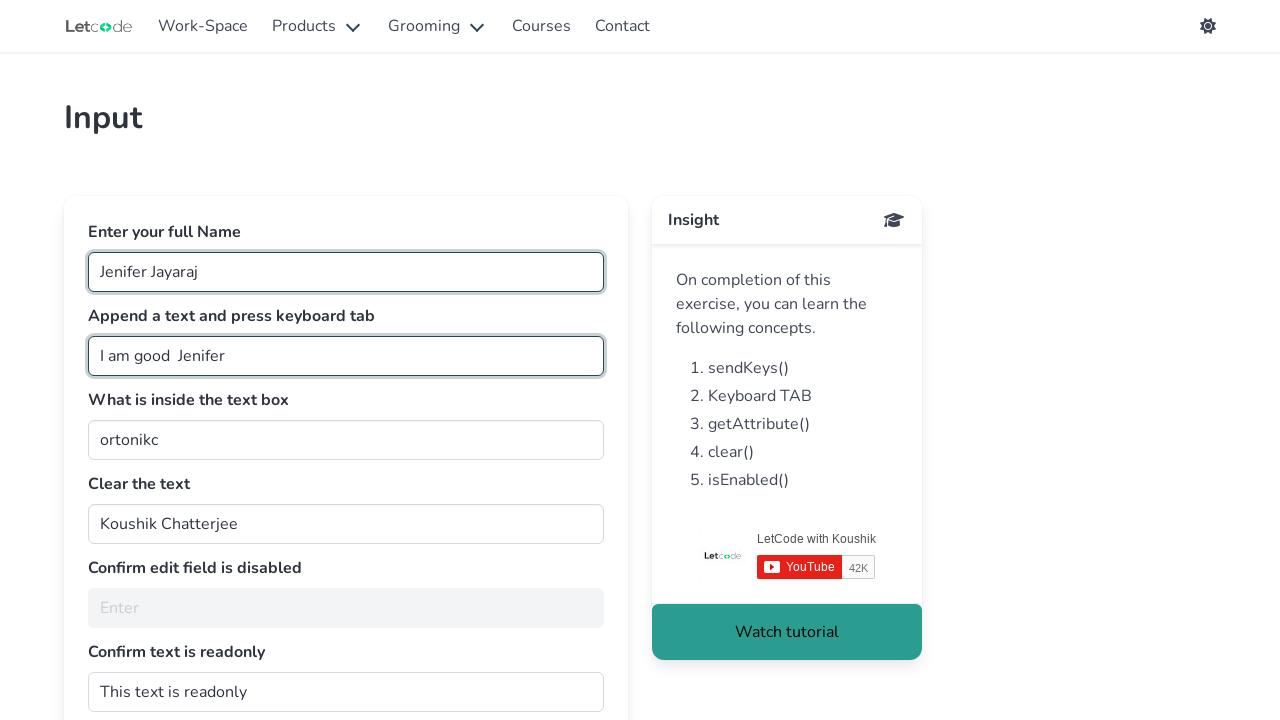